Tests another registration form by filling in first name, last name, and email fields, then submitting the form

Starting URL: http://suninjuly.github.io/registration2.html

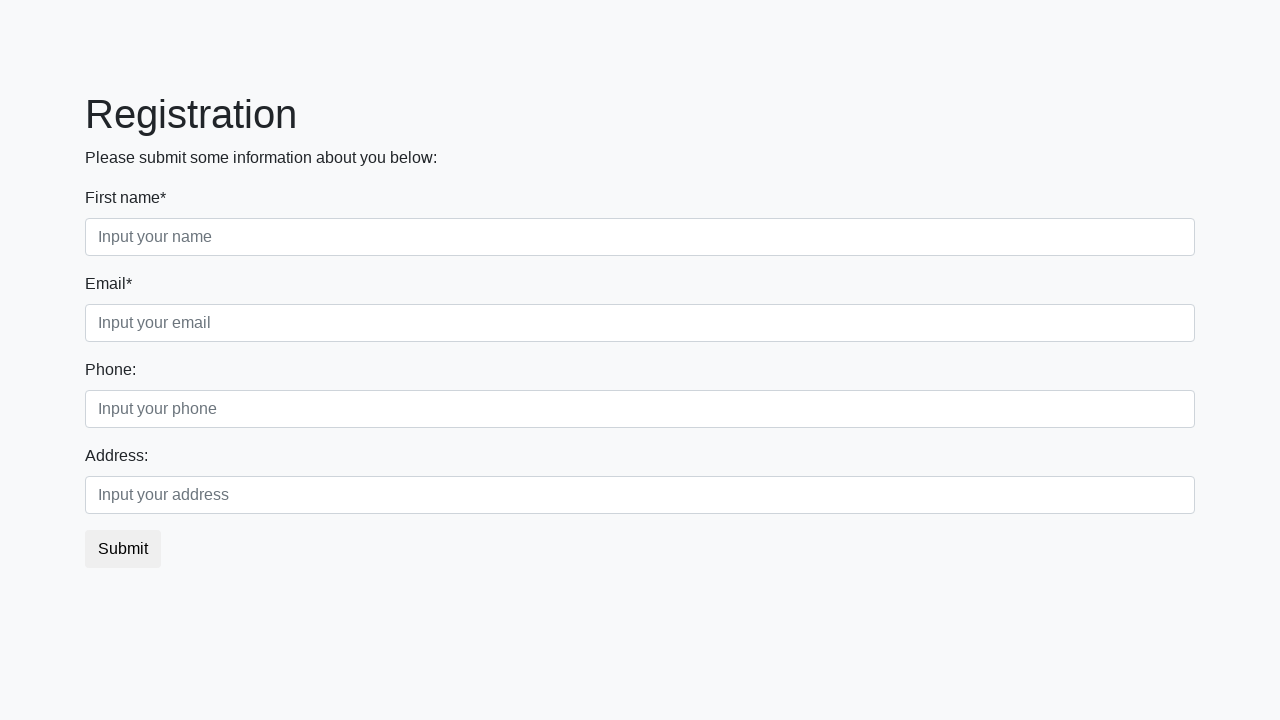

Filled first name field with 'Ivan' on input.first
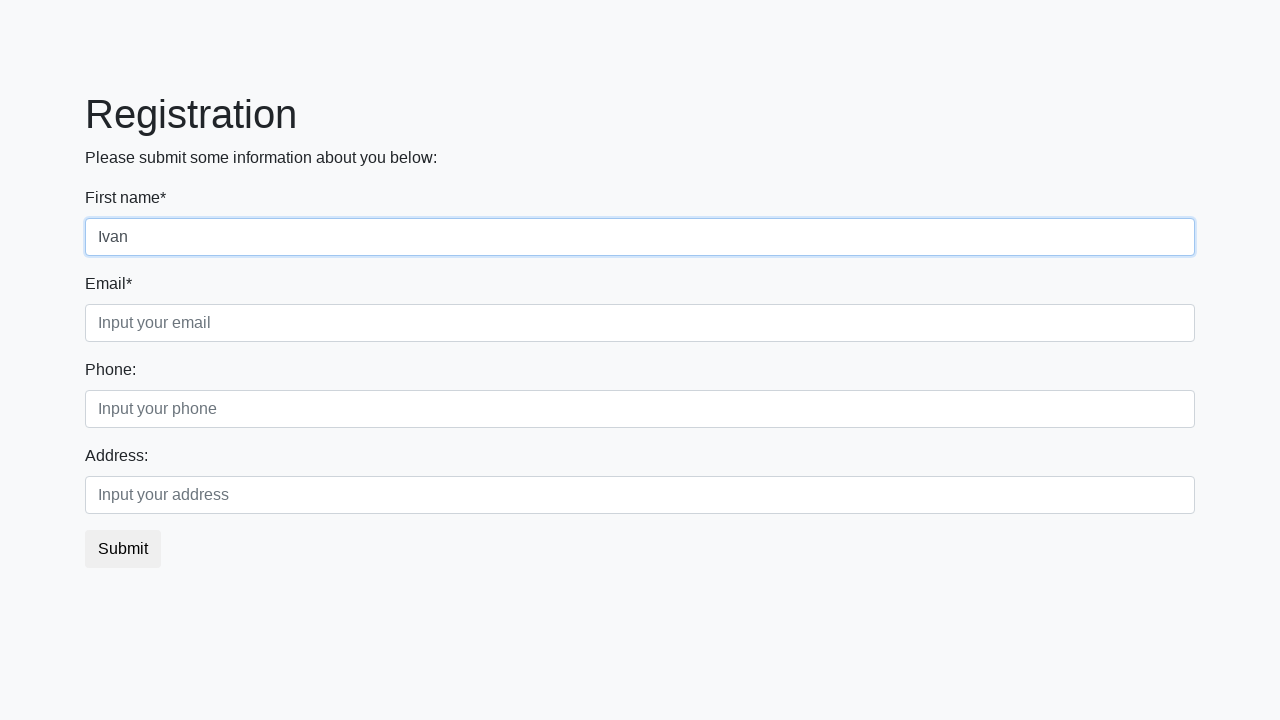

Filled last name field with 'Petrov' on input.second
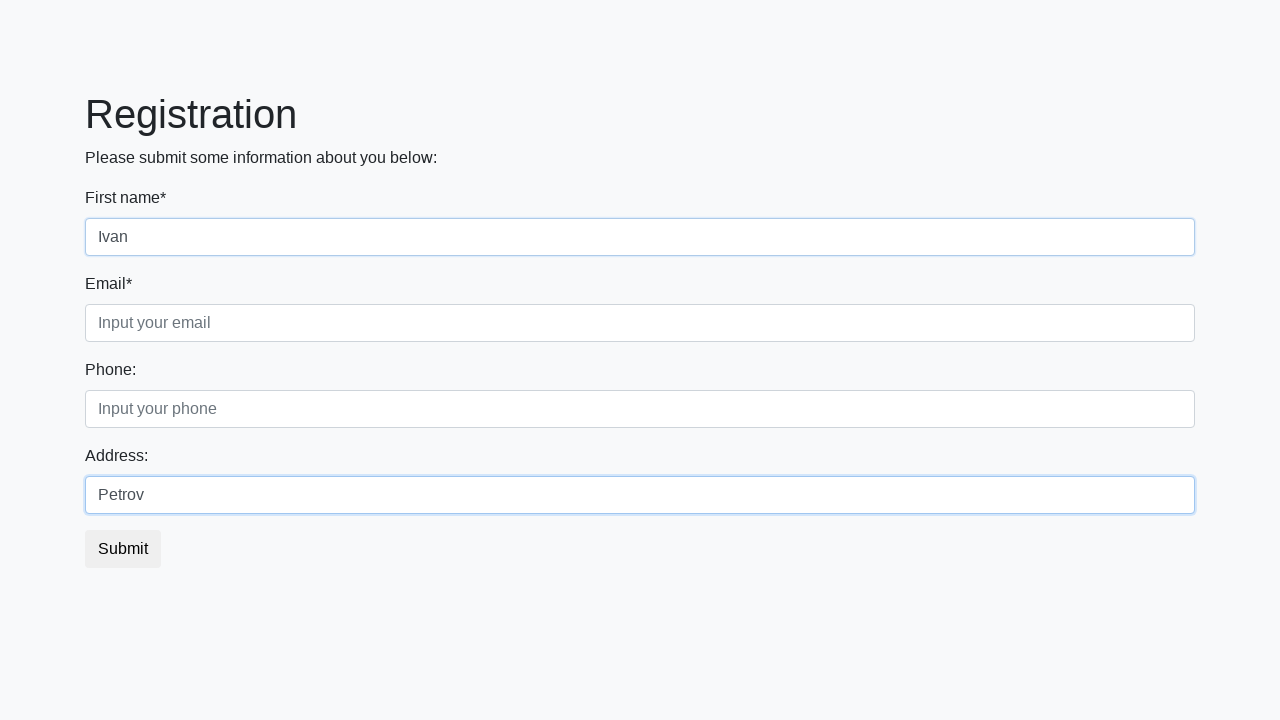

Filled email field with '123@mail.ru' on input.third
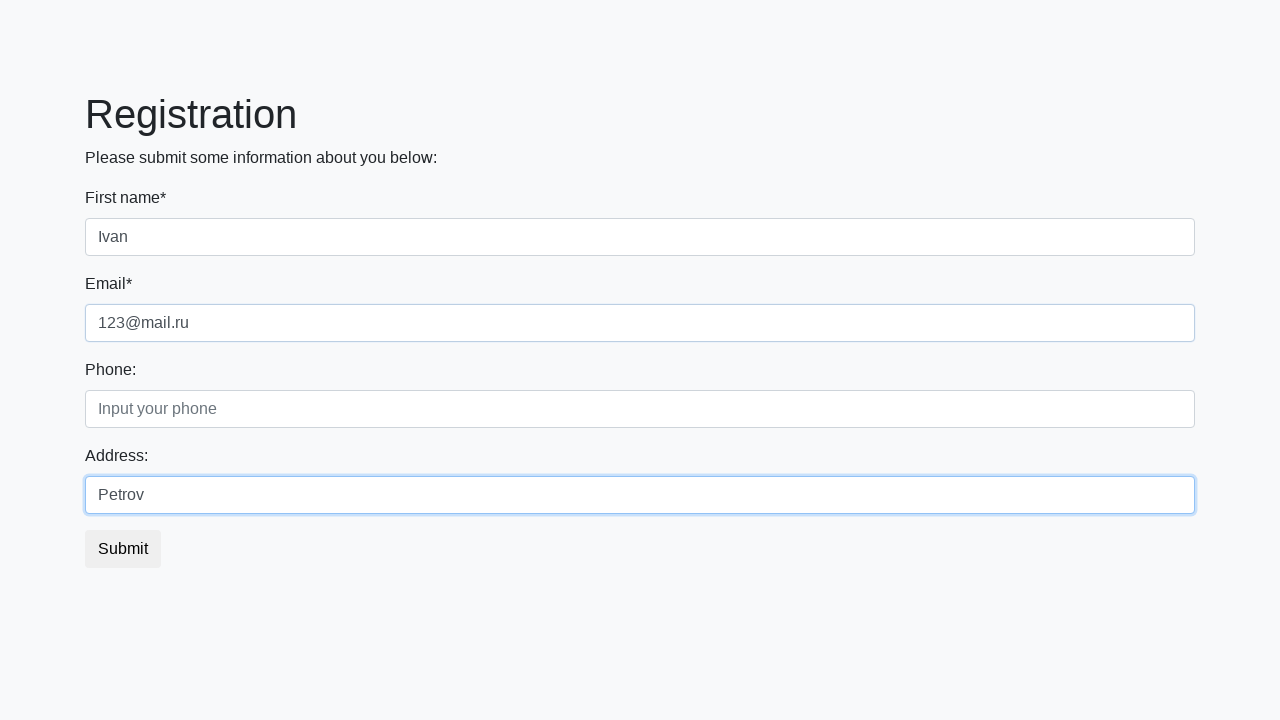

Clicked submit button to submit the registration form at (123, 549) on xpath=//button[@type="submit"]
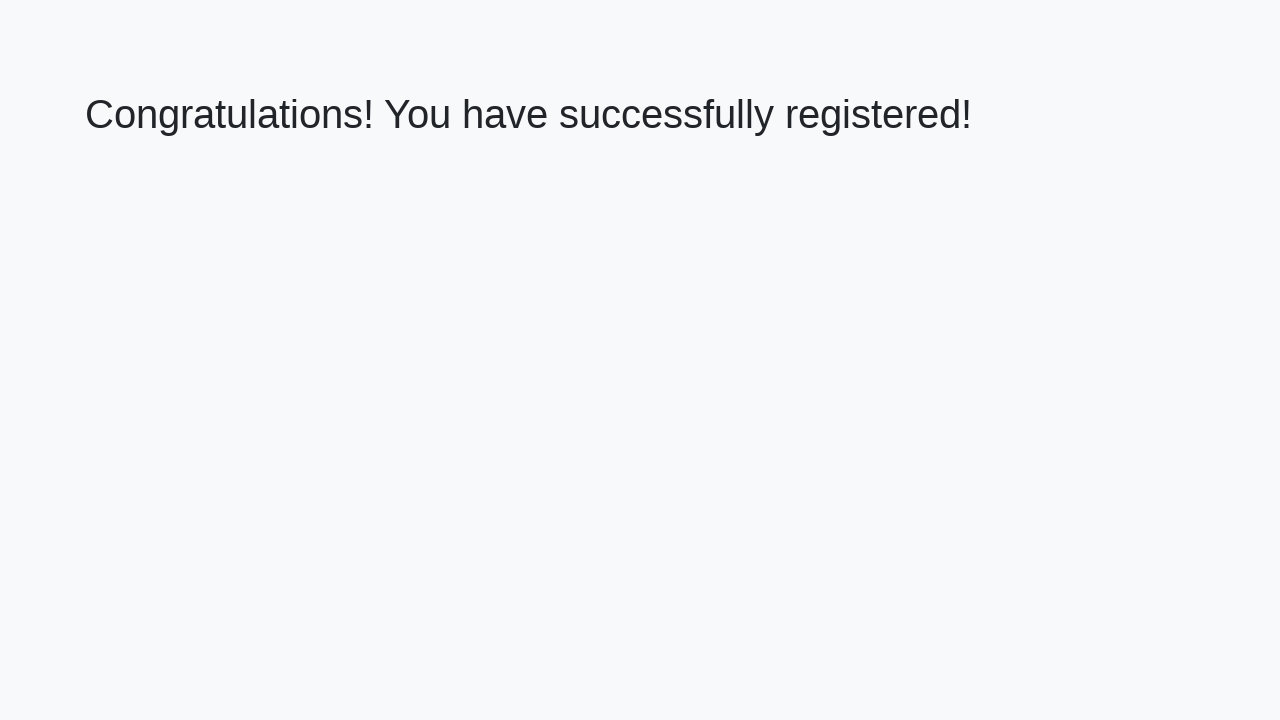

Form submitted successfully and page loaded with heading
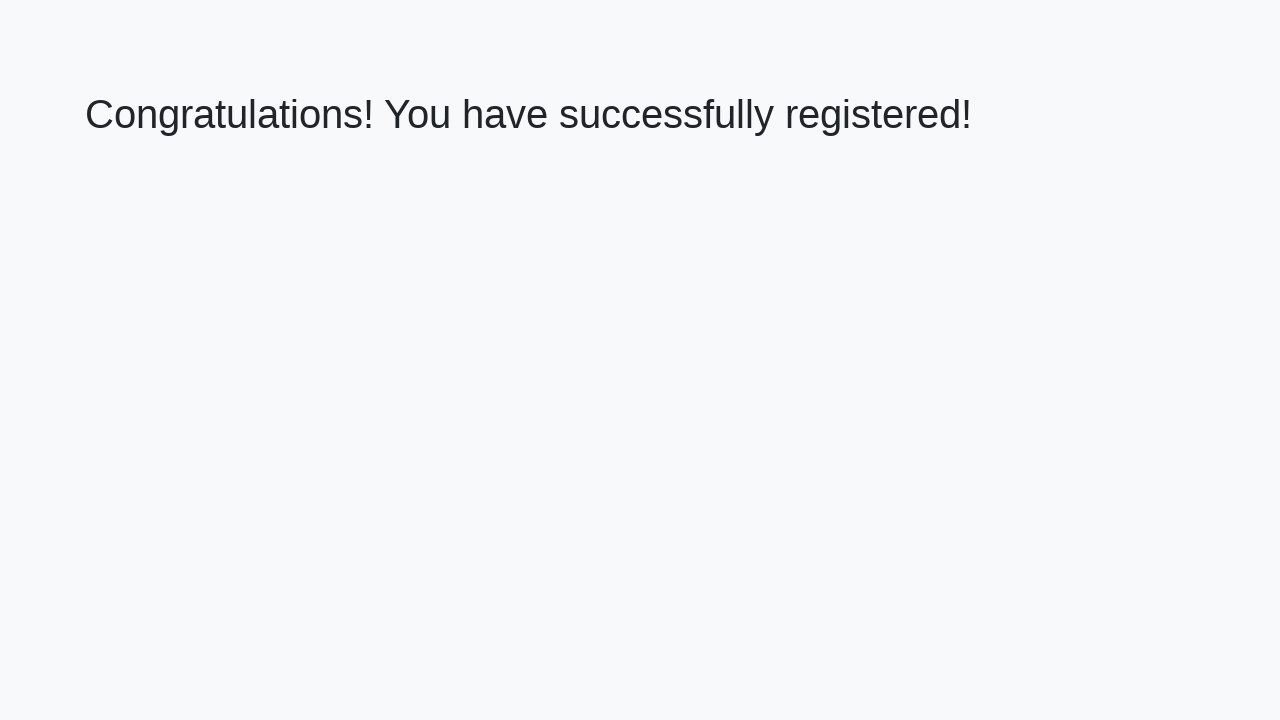

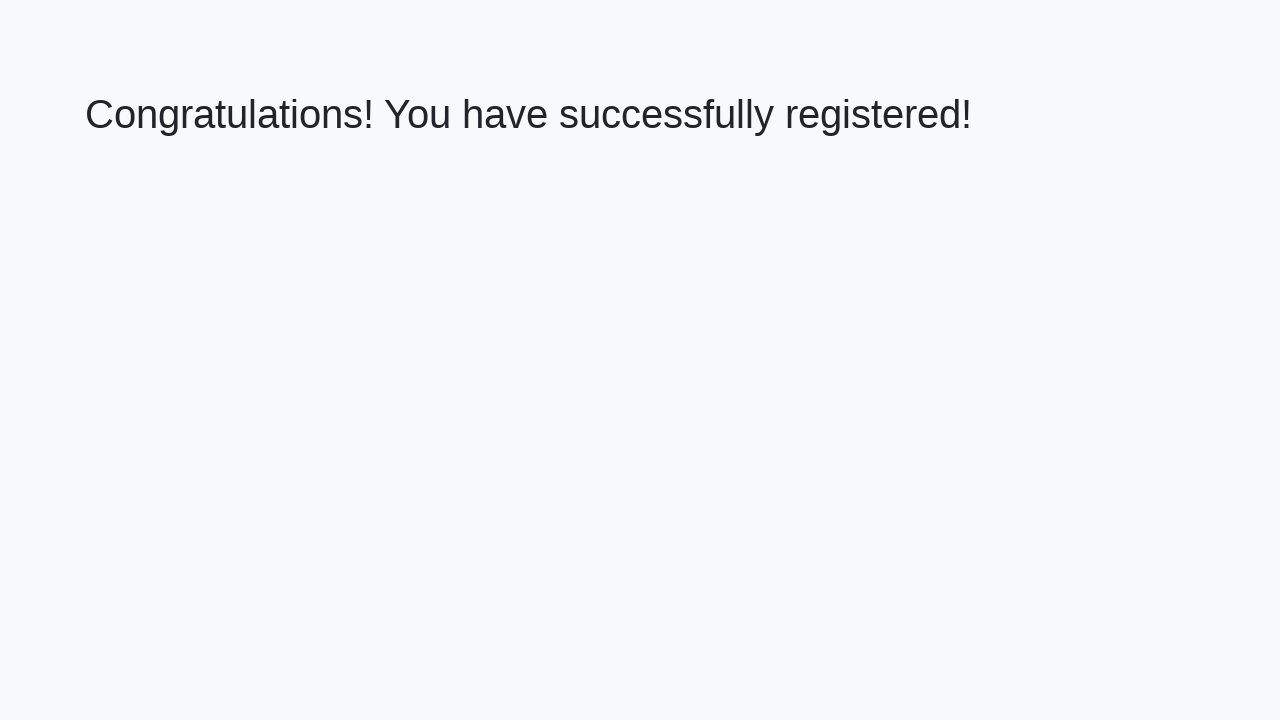